Tests calculator functionality by adding two numbers and verifying the result

Starting URL: http://juliemr.github.io/protractor-demo/

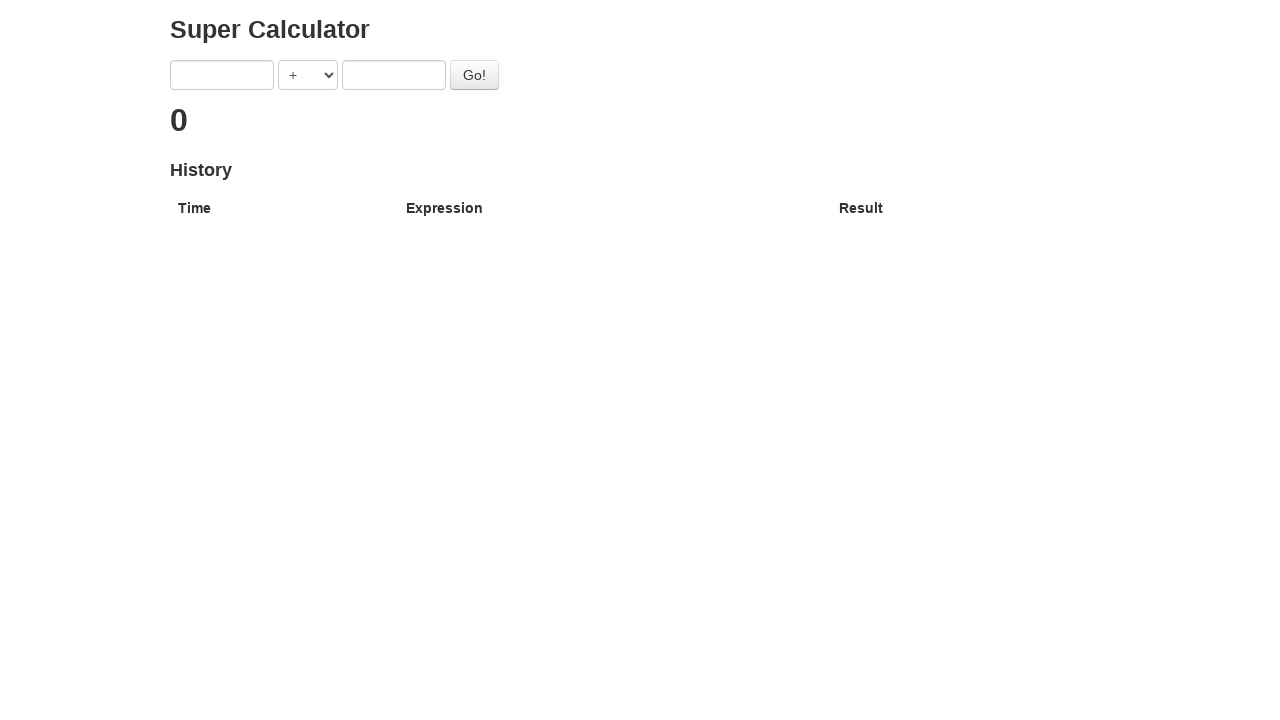

Filled first number input with '1' on input[ng-model='first']
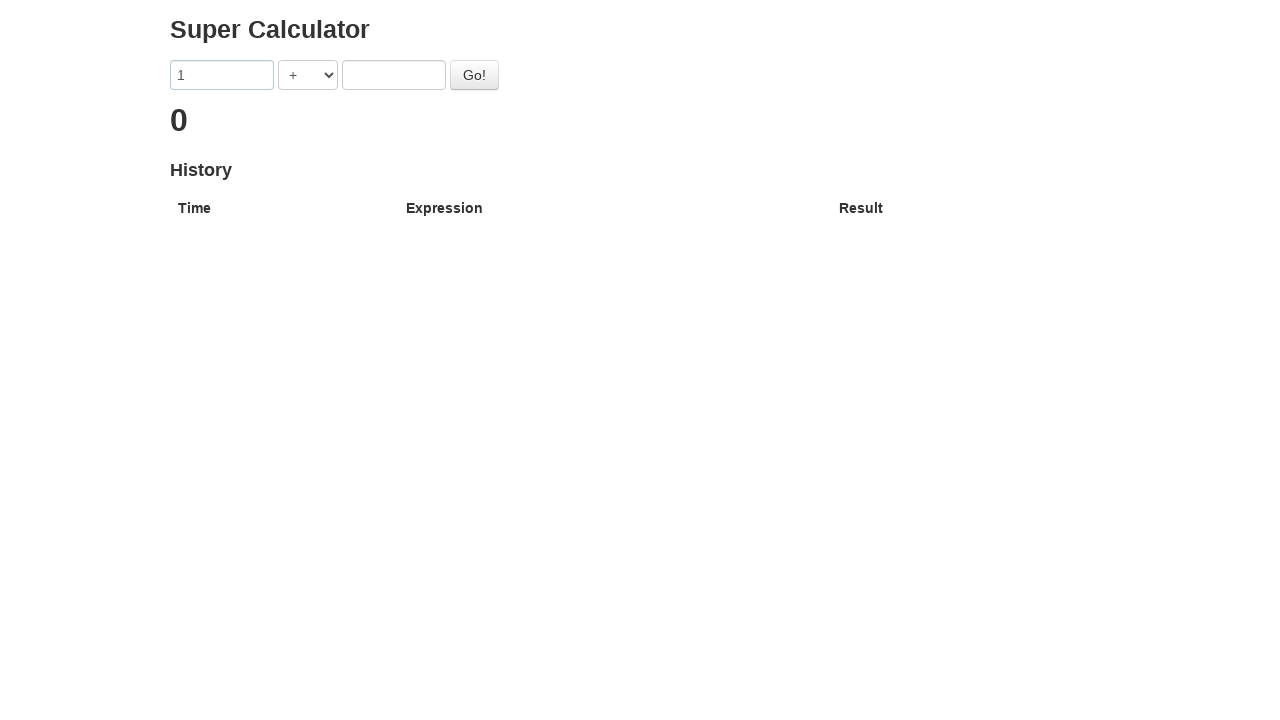

Filled second number input with '2' on input[ng-model='second']
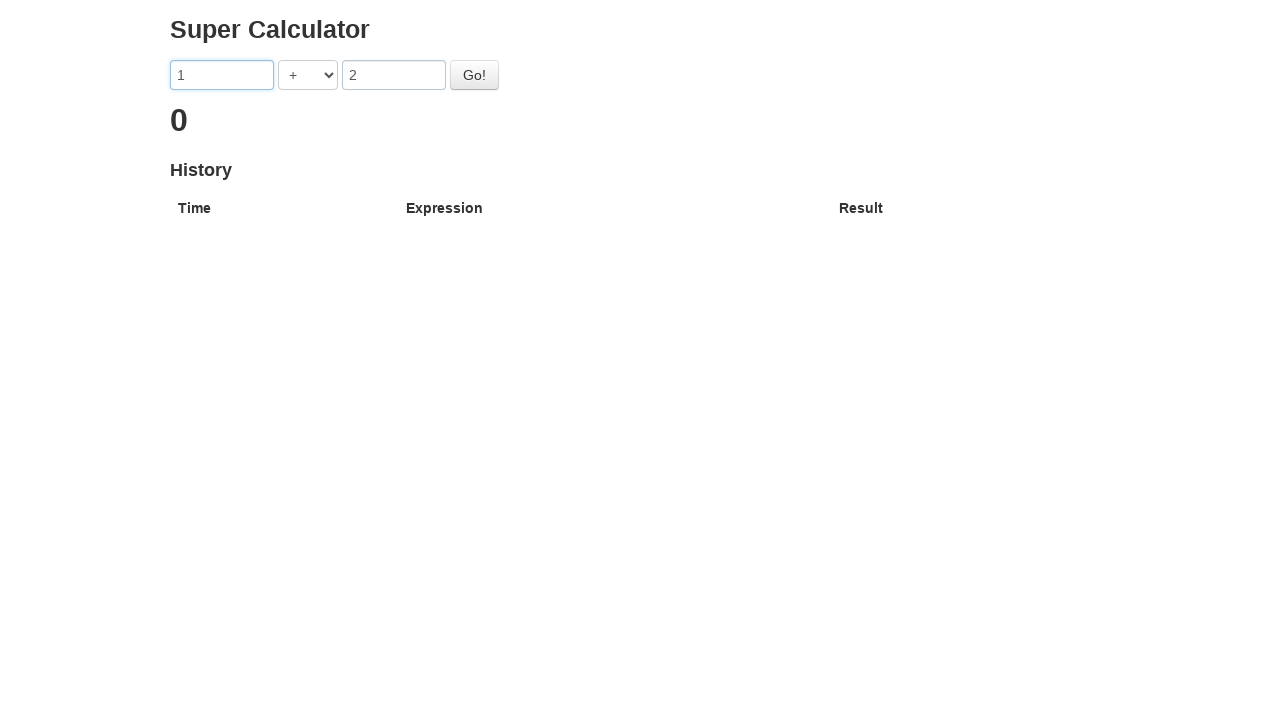

Clicked the calculate button at (474, 75) on #gobutton
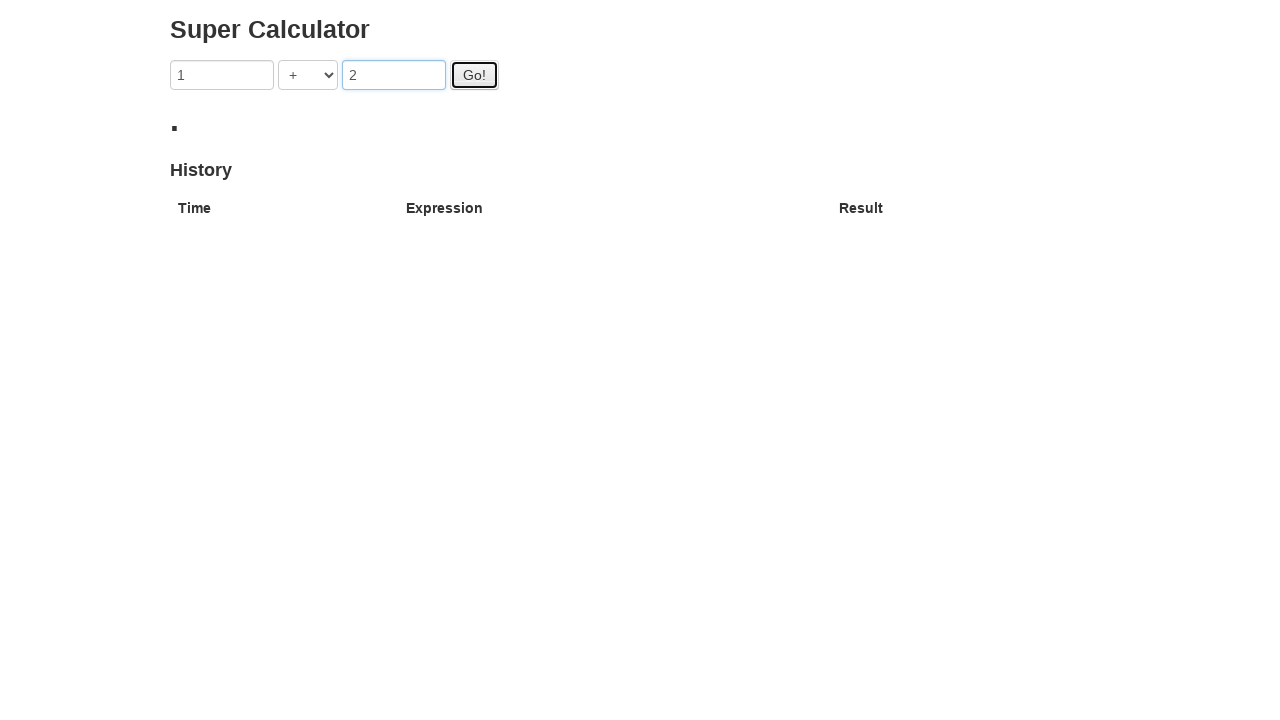

Result appeared after calculation
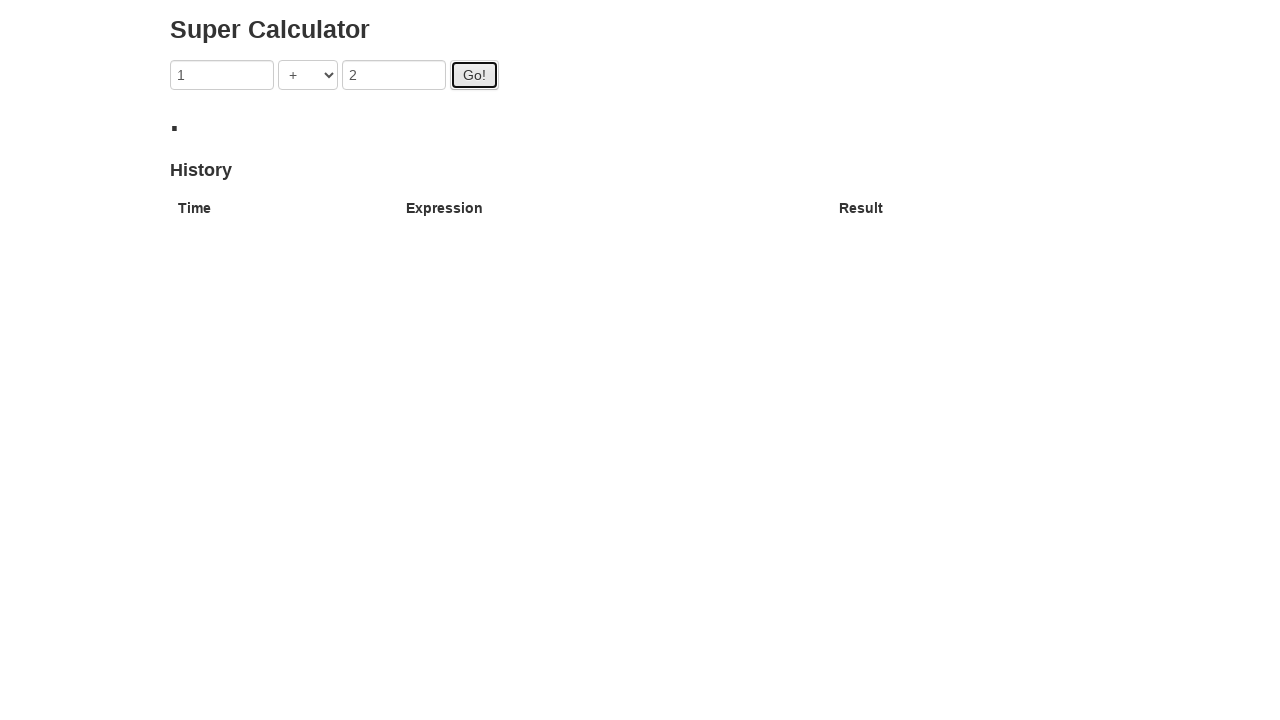

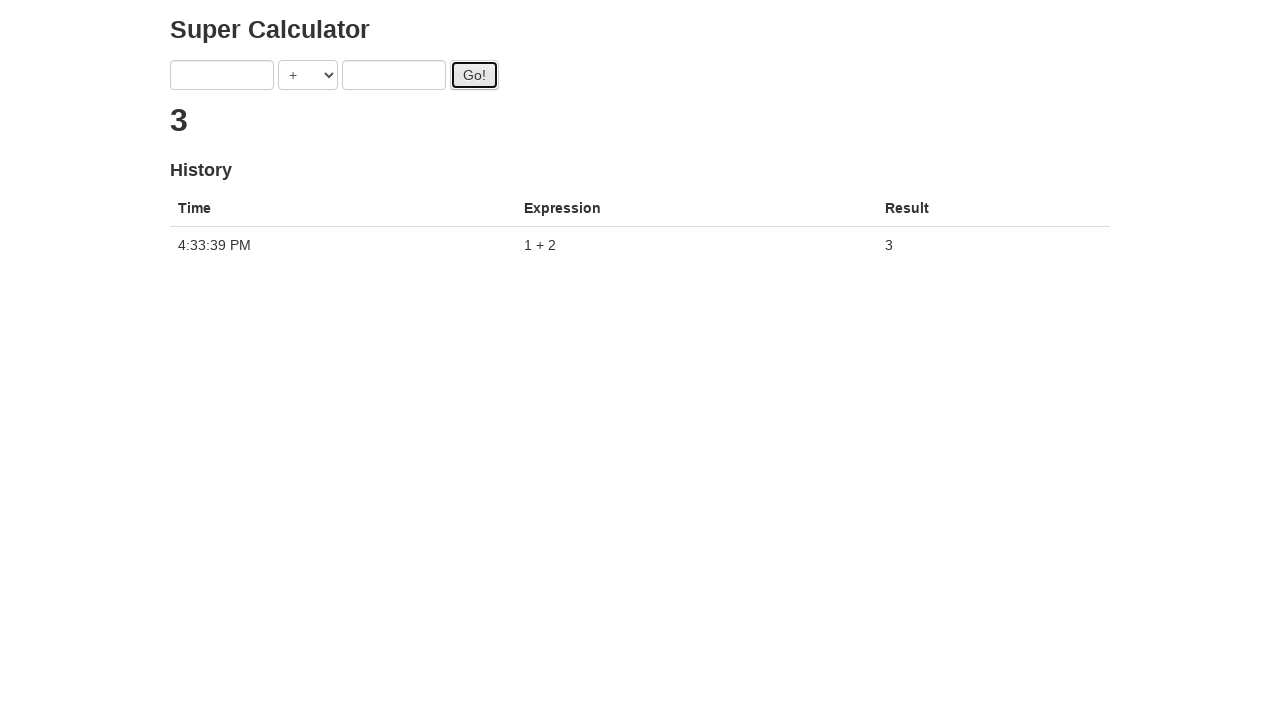